Navigates to Browse Languages, clicks on letter Y submenu, and verifies that programming languages starting with Y are displayed

Starting URL: https://www.99-bottles-of-beer.net/

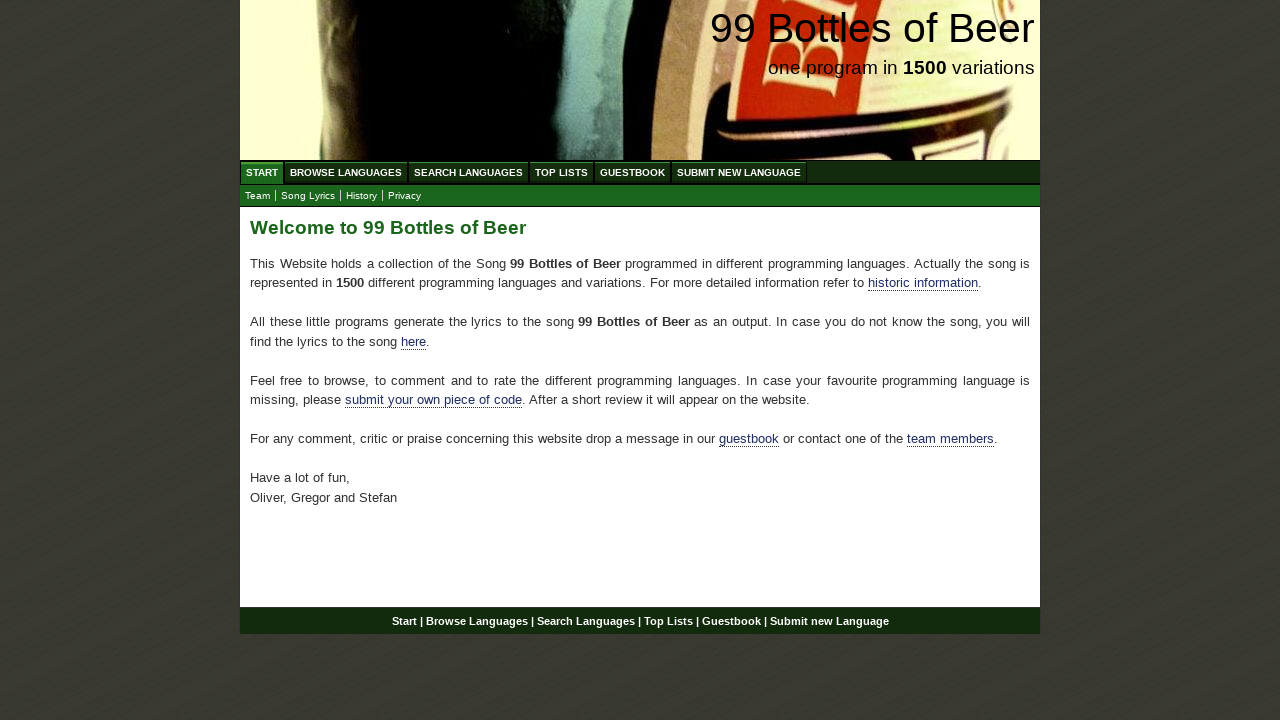

Clicked on Browse Languages menu at (346, 172) on xpath=//ul[@id='menu']//a[text()='Browse Languages']
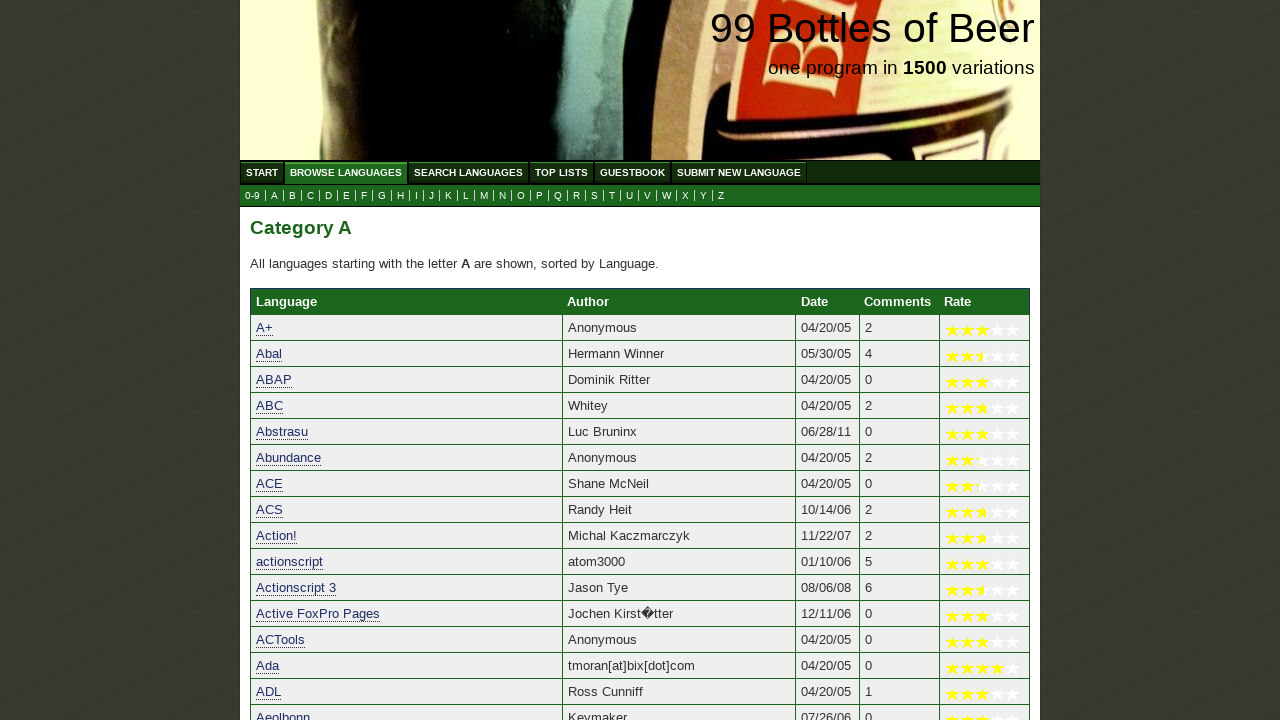

Clicked on Y submenu at (704, 196) on xpath=//ul[@id='submenu']//a[text()='Y']
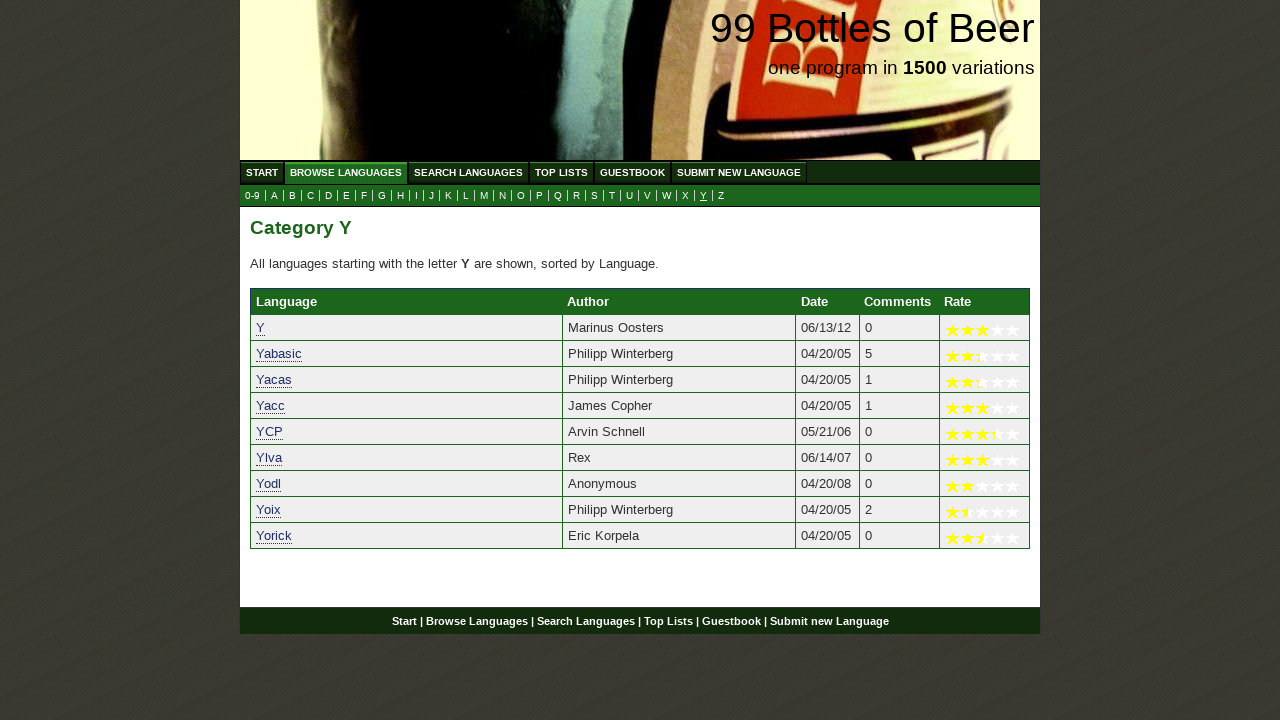

Programming languages starting with Y loaded successfully
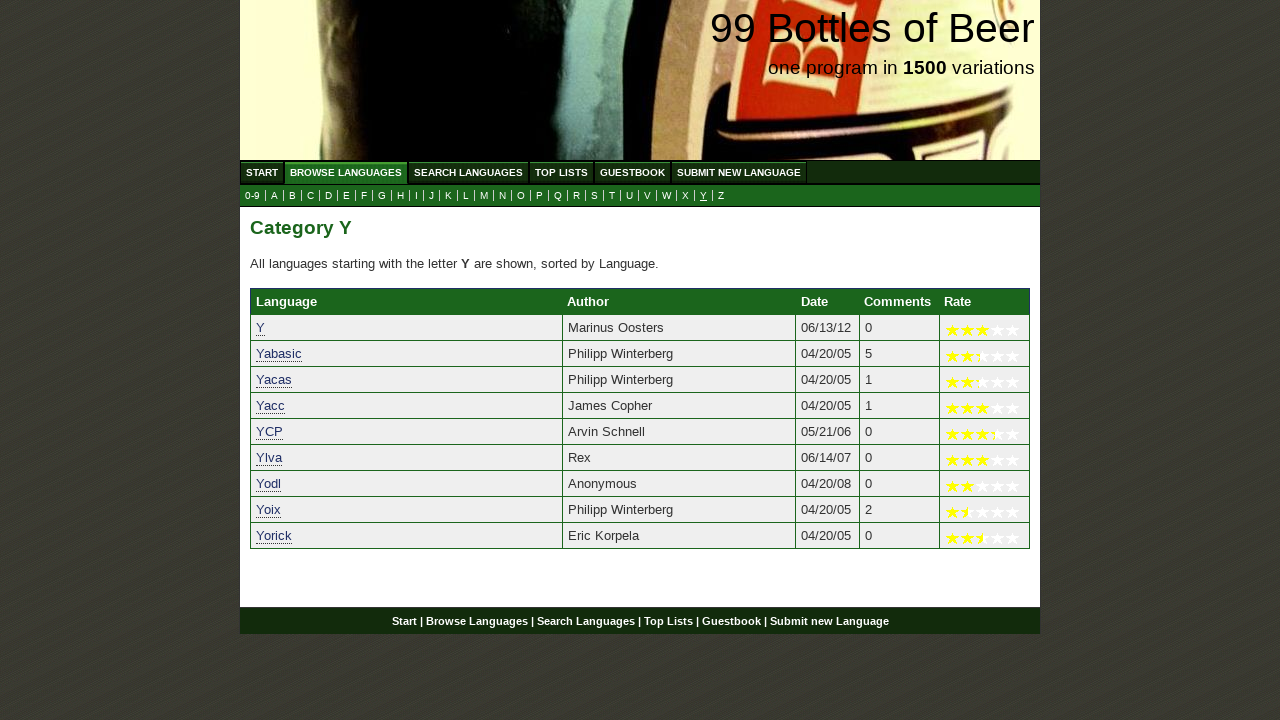

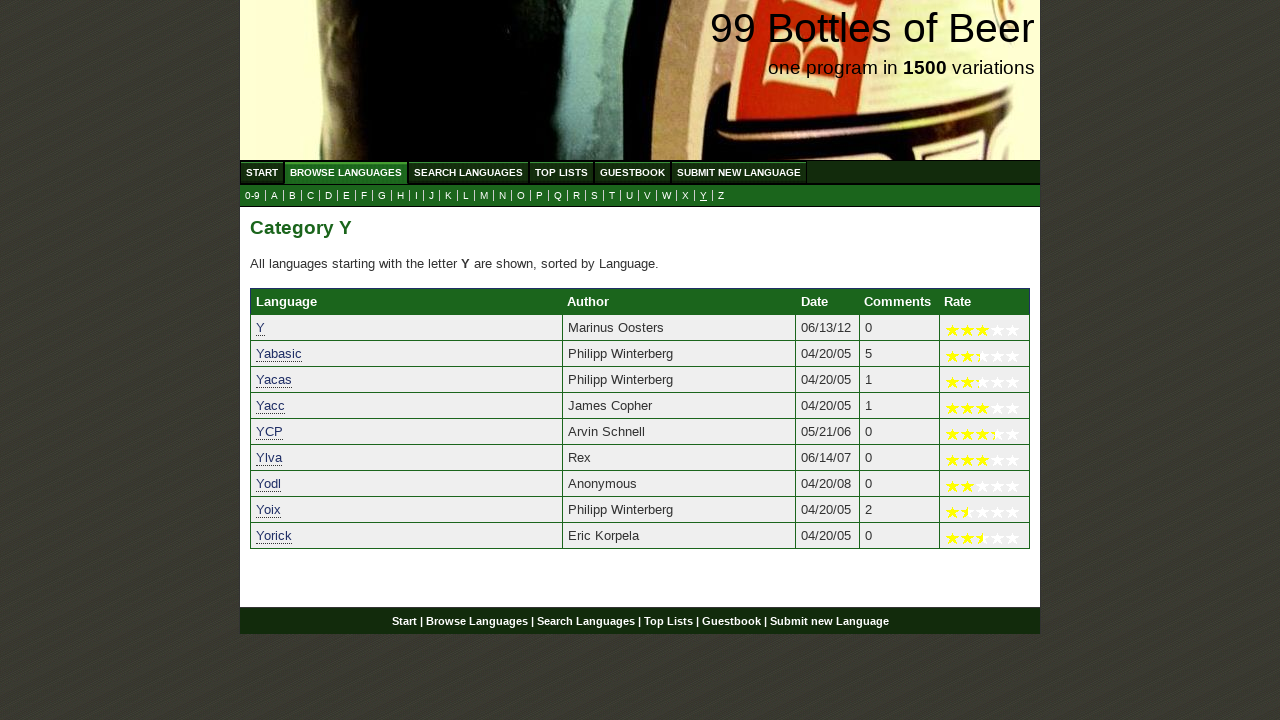